Tests JavaScript prompt alert handling by clicking a button to trigger a prompt, dismissing it (cancel), and verifying the cancellation message is displayed.

Starting URL: https://www.leafground.com/alert.xhtml

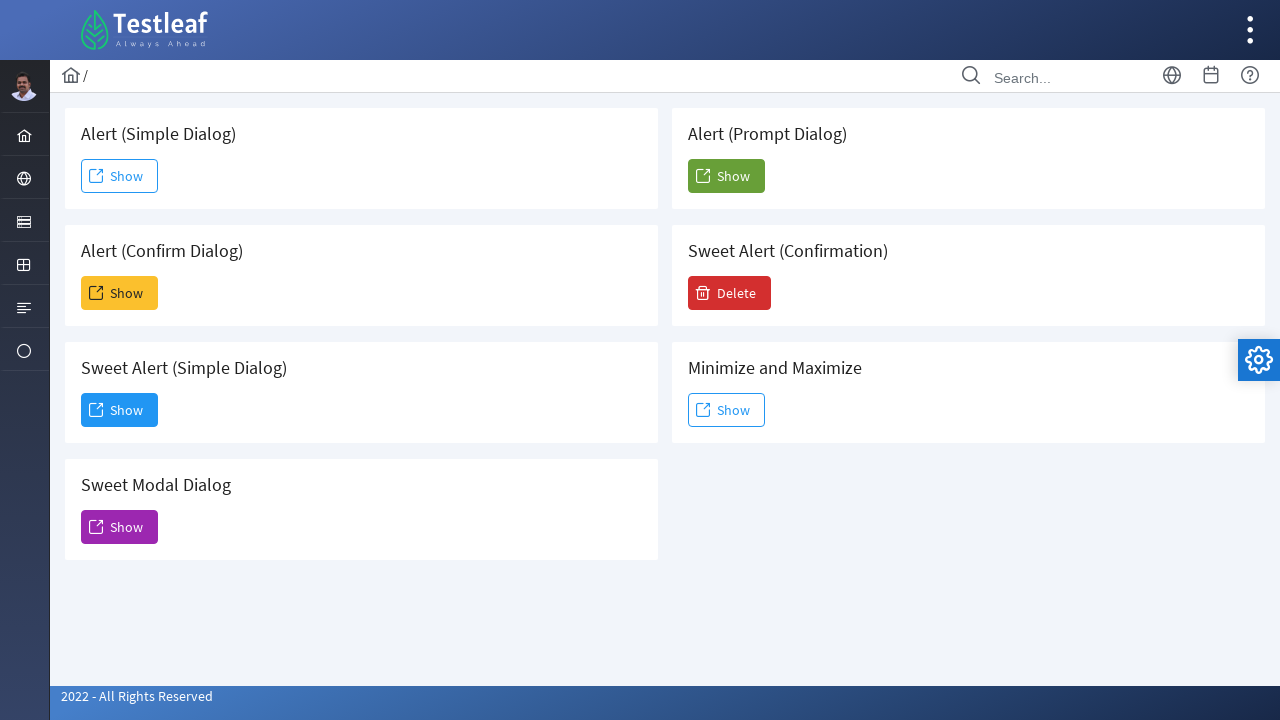

Set up dialog handler to dismiss prompts
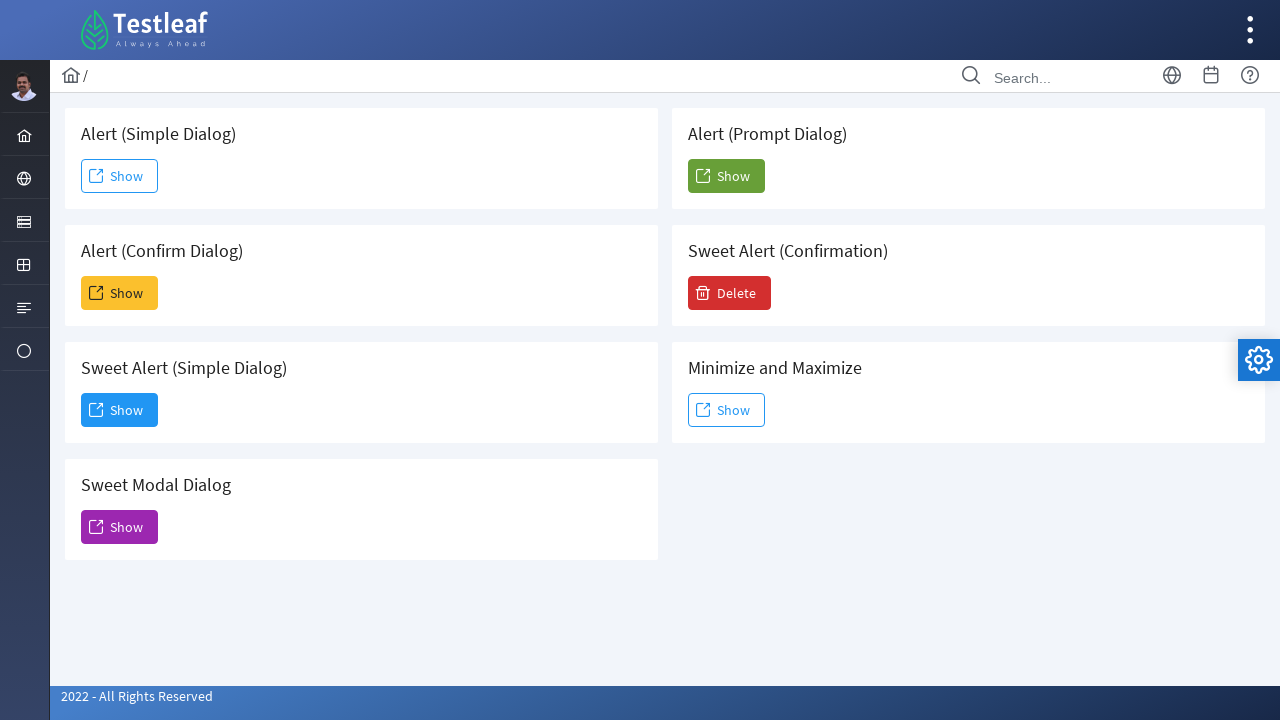

Clicked the 5th Show button to trigger prompt alert at (726, 176) on (//span[text()='Show'])[5]
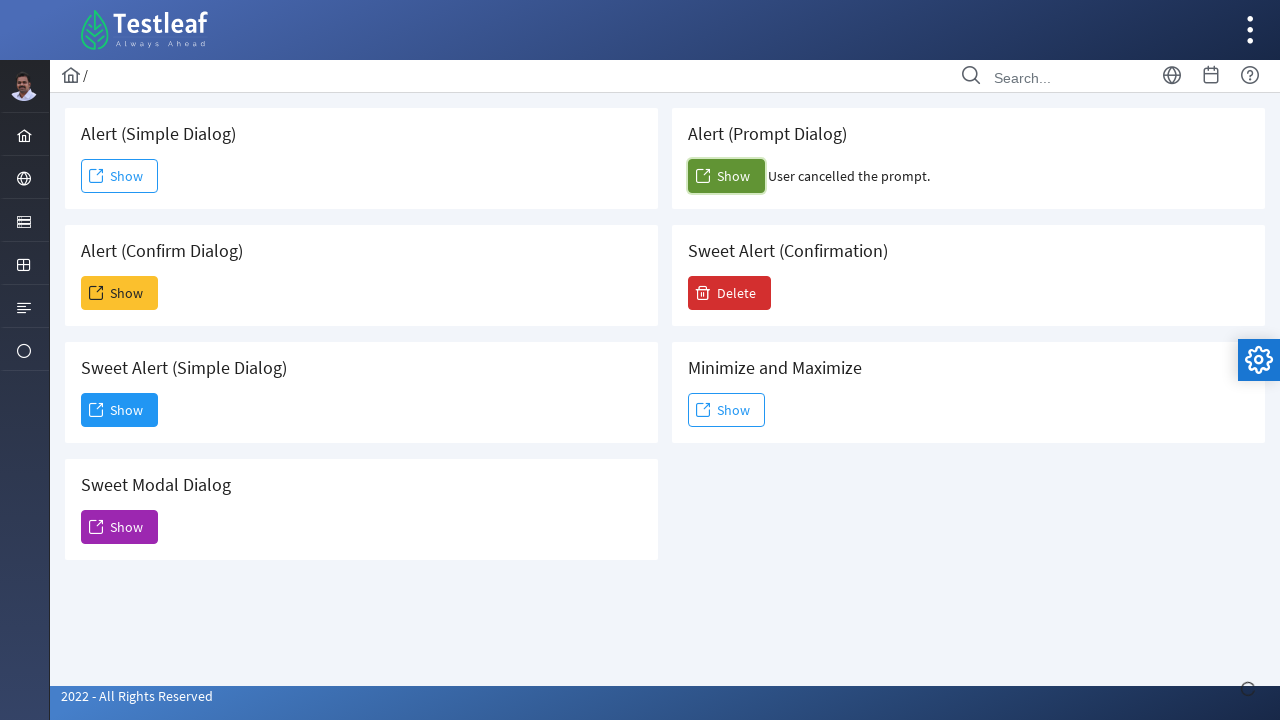

Waited for confirmation result element to appear
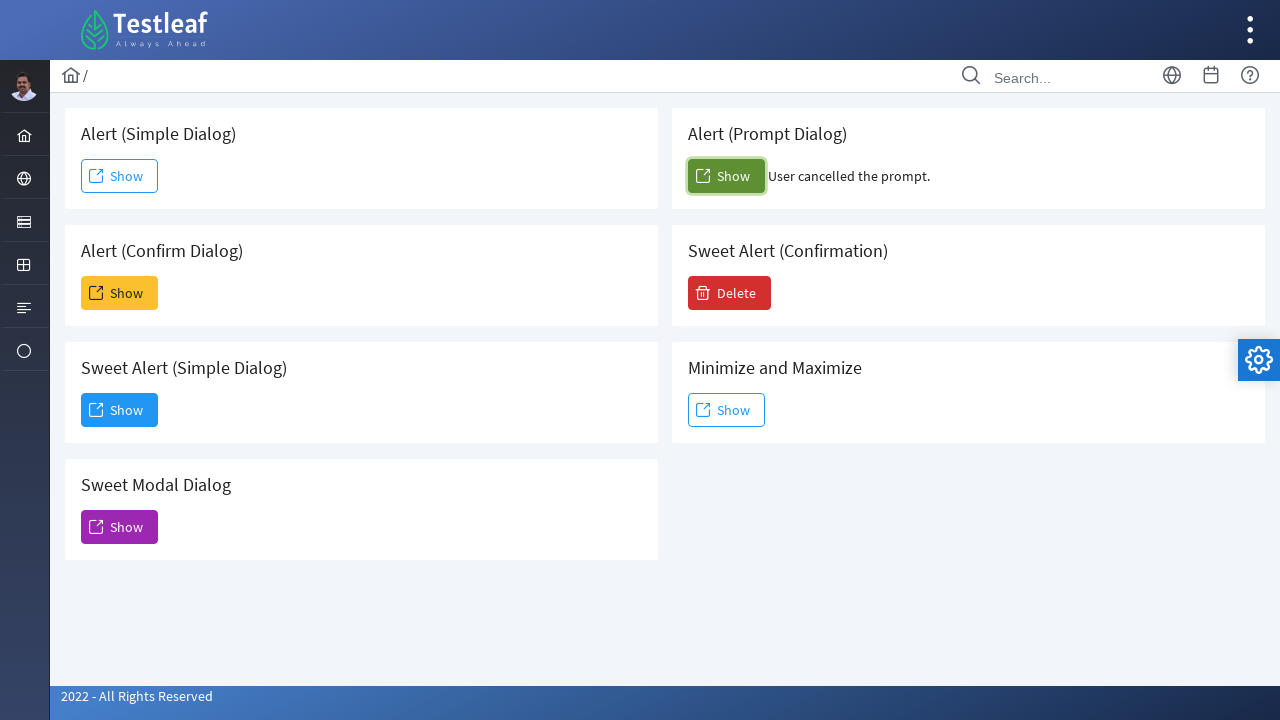

Retrieved confirmation result text: 'User cancelled the prompt.'
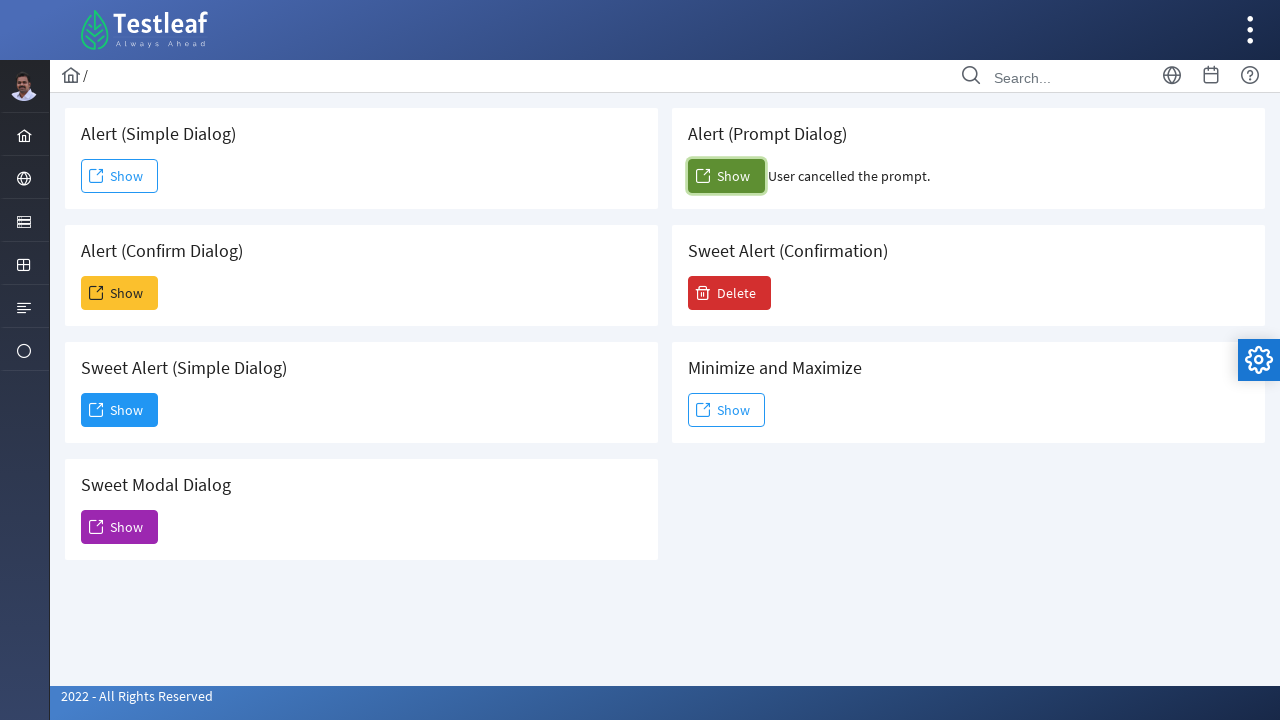

Verified that cancellation message is displayed
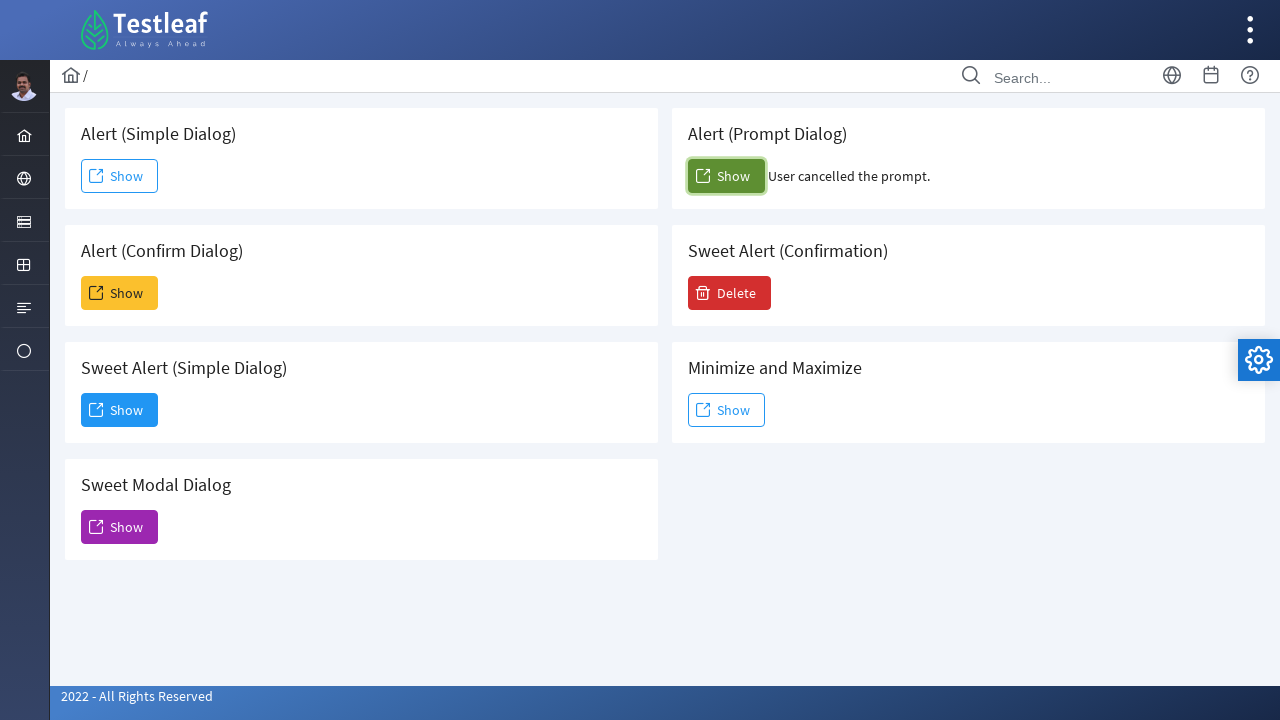

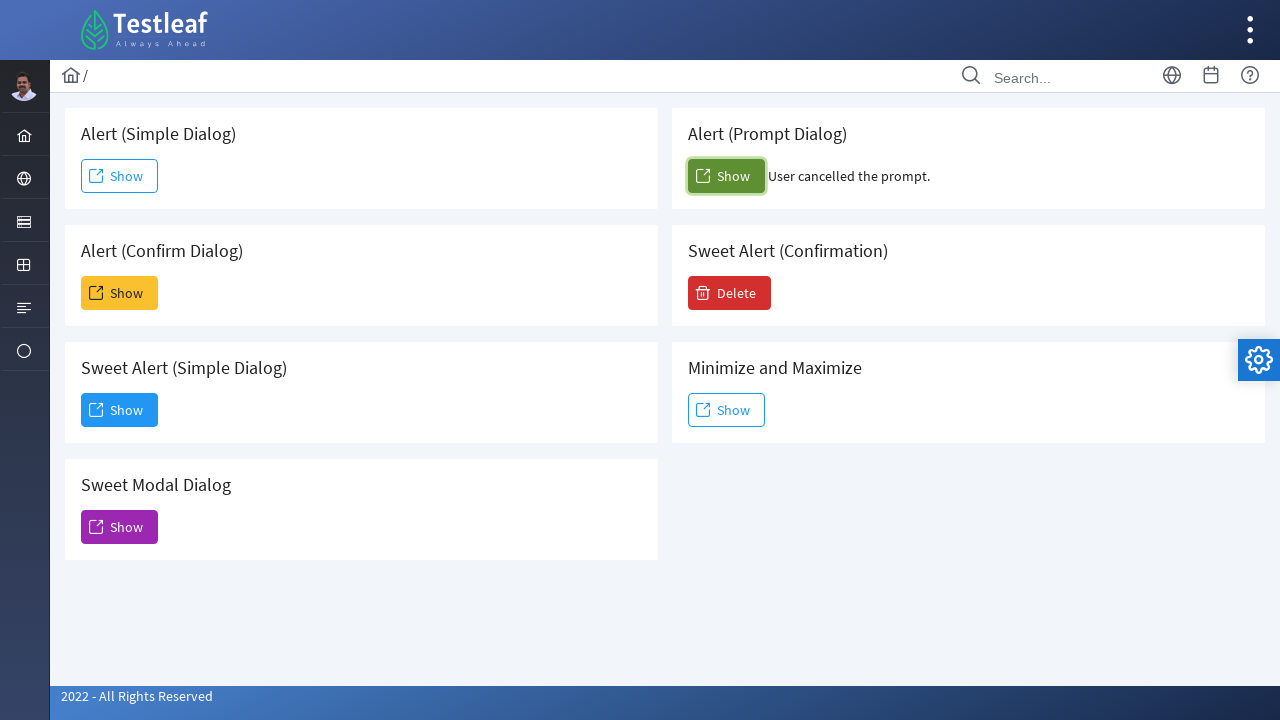